Navigates to a math page and checks the state of a "people rule" radio button element by verifying its checked attribute.

Starting URL: http://suninjuly.github.io/math.html

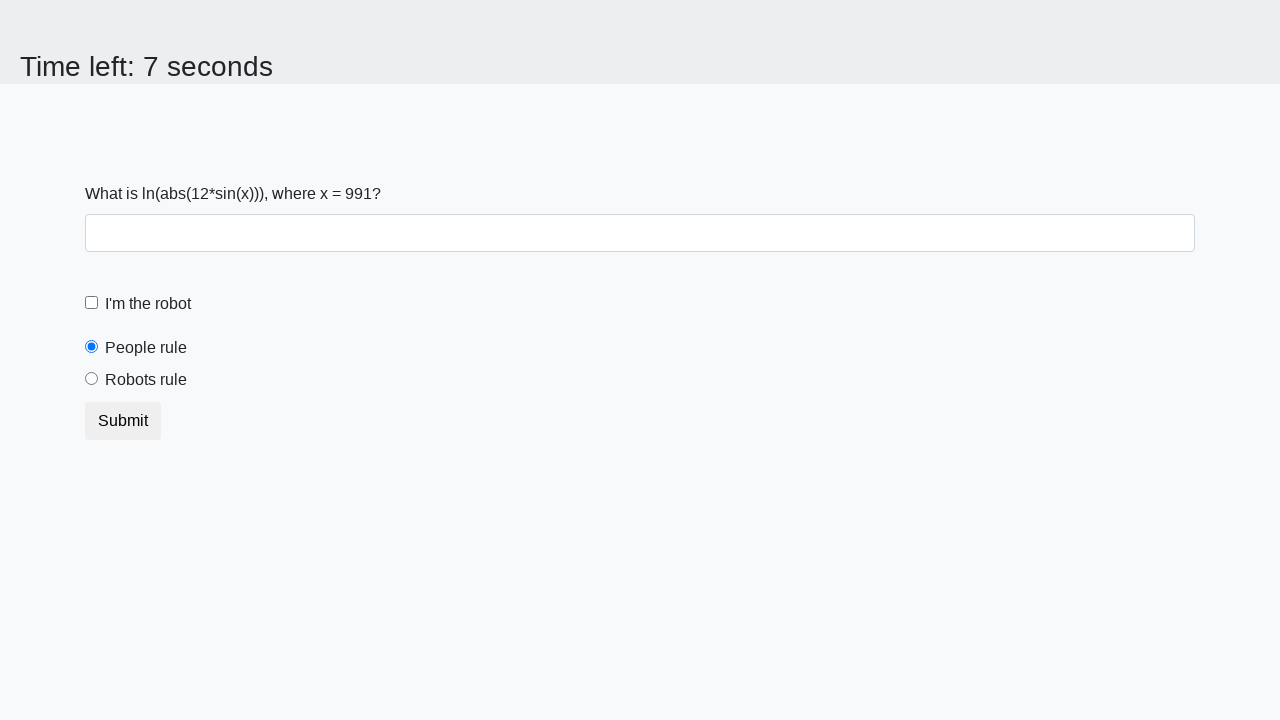

Navigated to math page
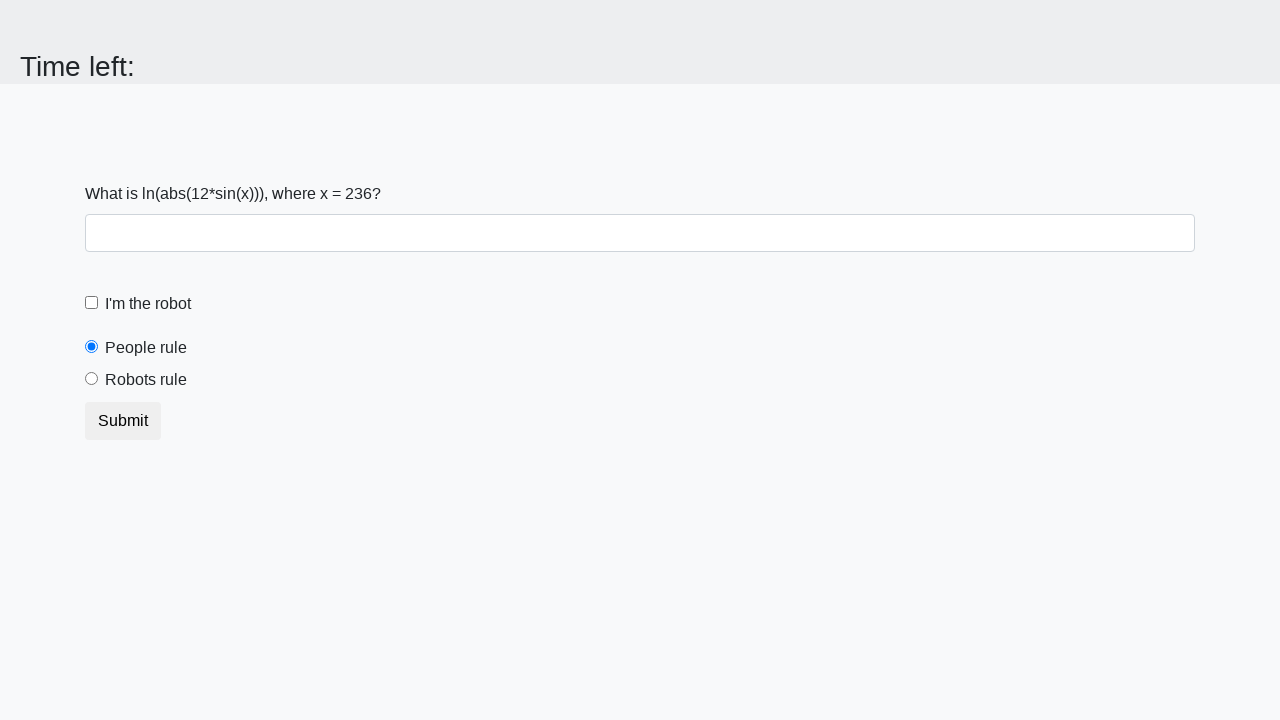

People rule radio button element is visible
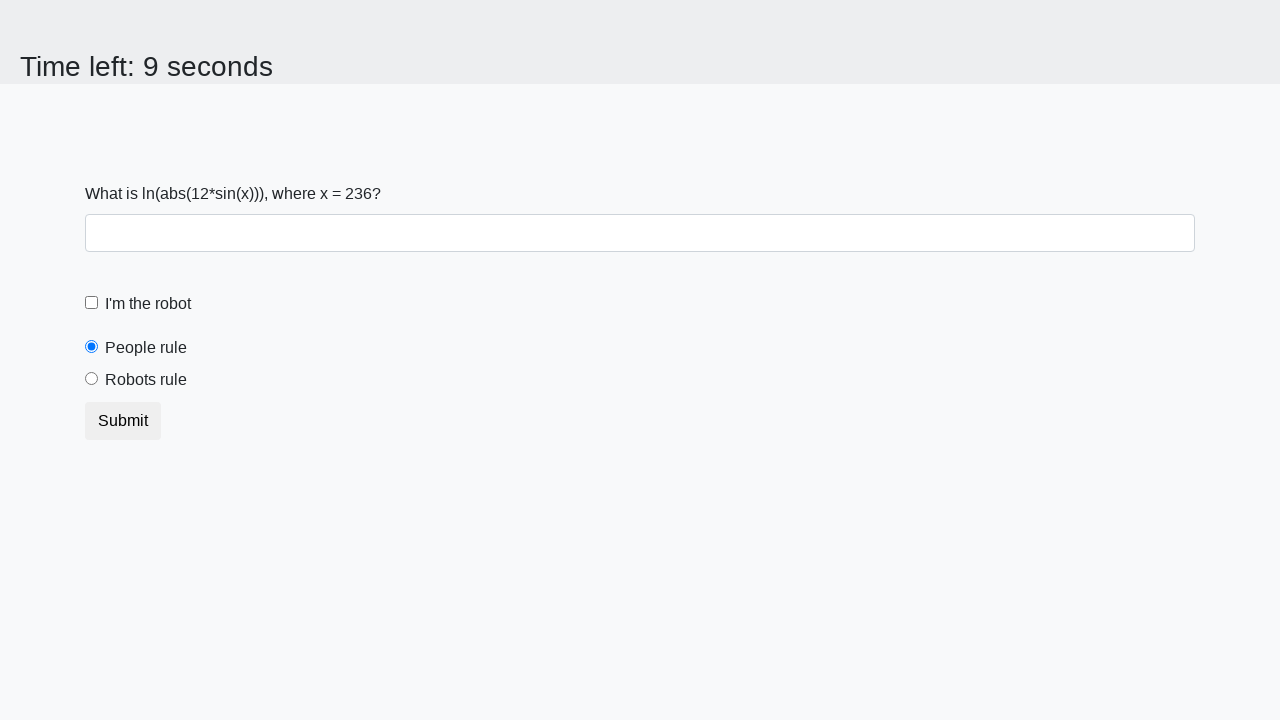

Located the people rule radio button element
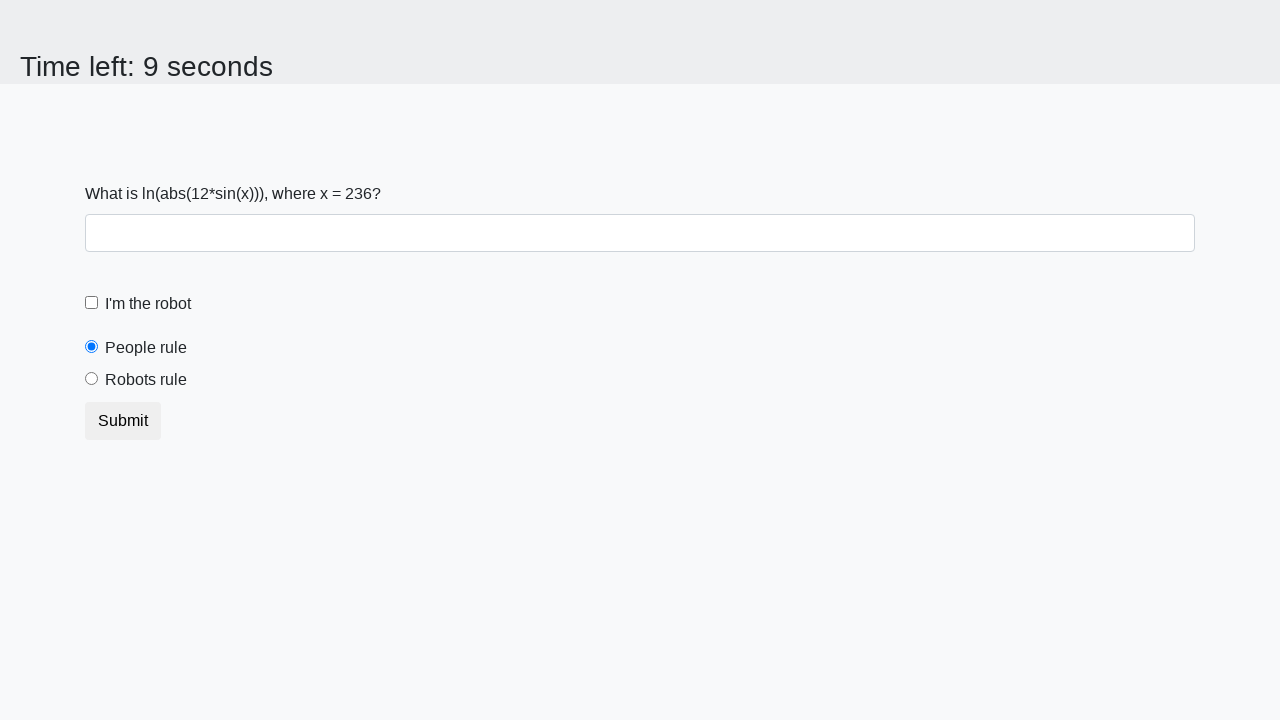

Verified people rule radio button checked state: True
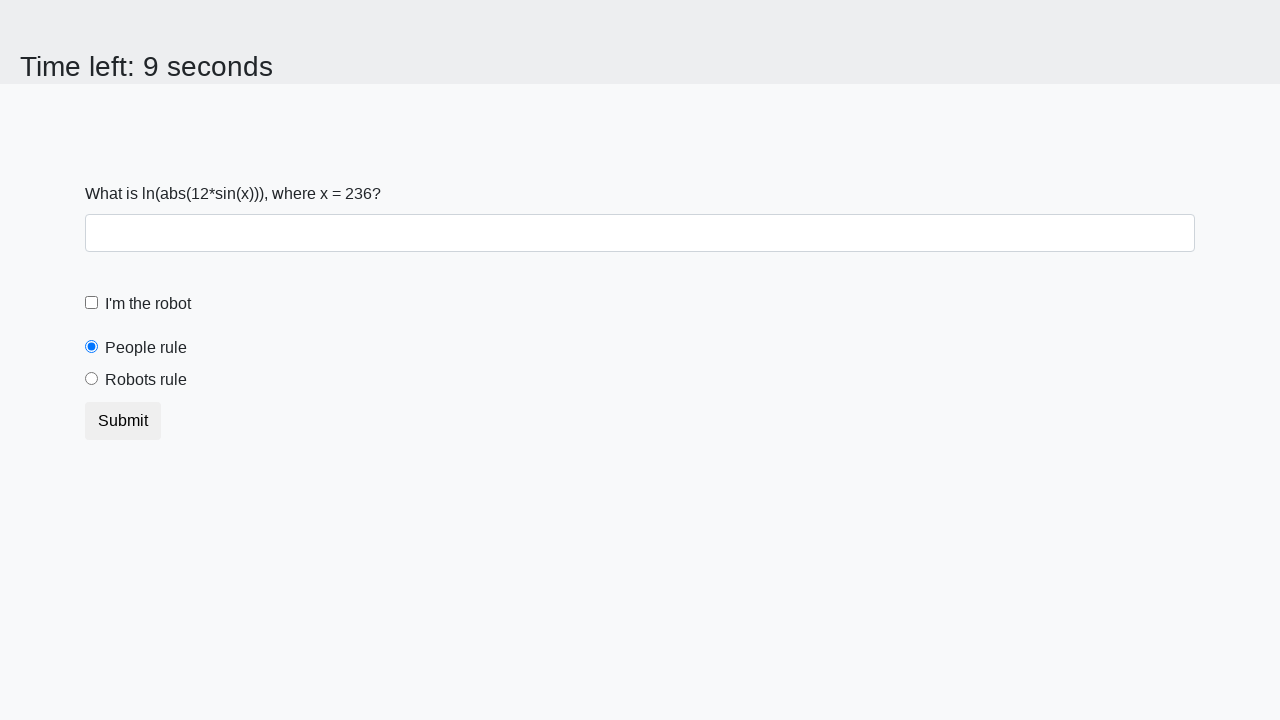

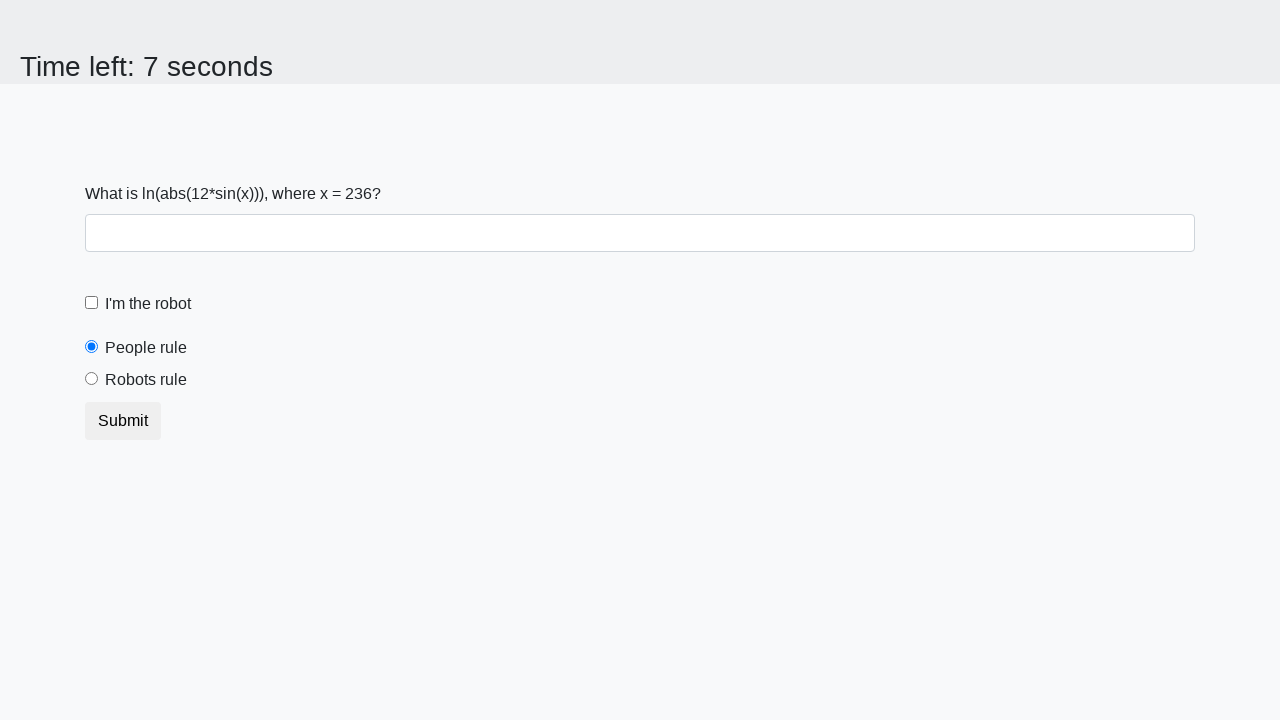